Tests user registration functionality by filling out the registration form with personal details, selecting newsletter subscription, accepting privacy policy, and submitting the form

Starting URL: https://naveenautomationlabs.com/opencart/index.php?route=account/register

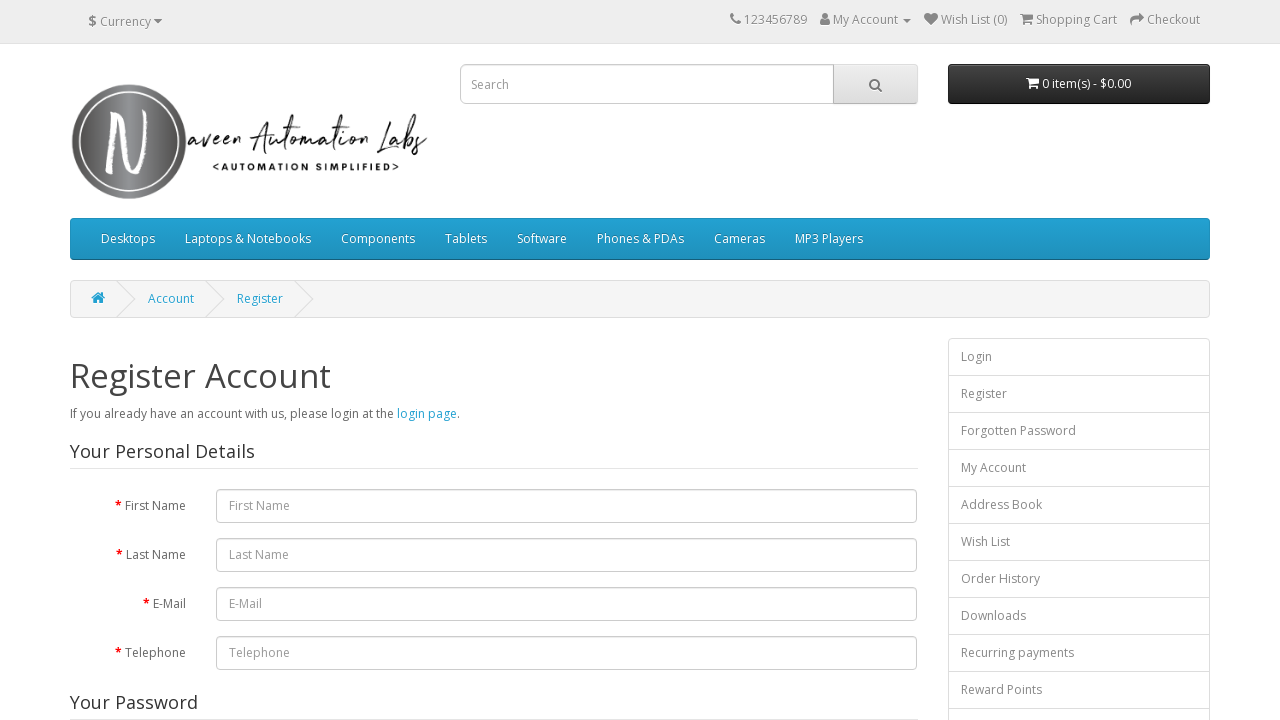

Filled first name field with 'Marcus' on #input-firstname
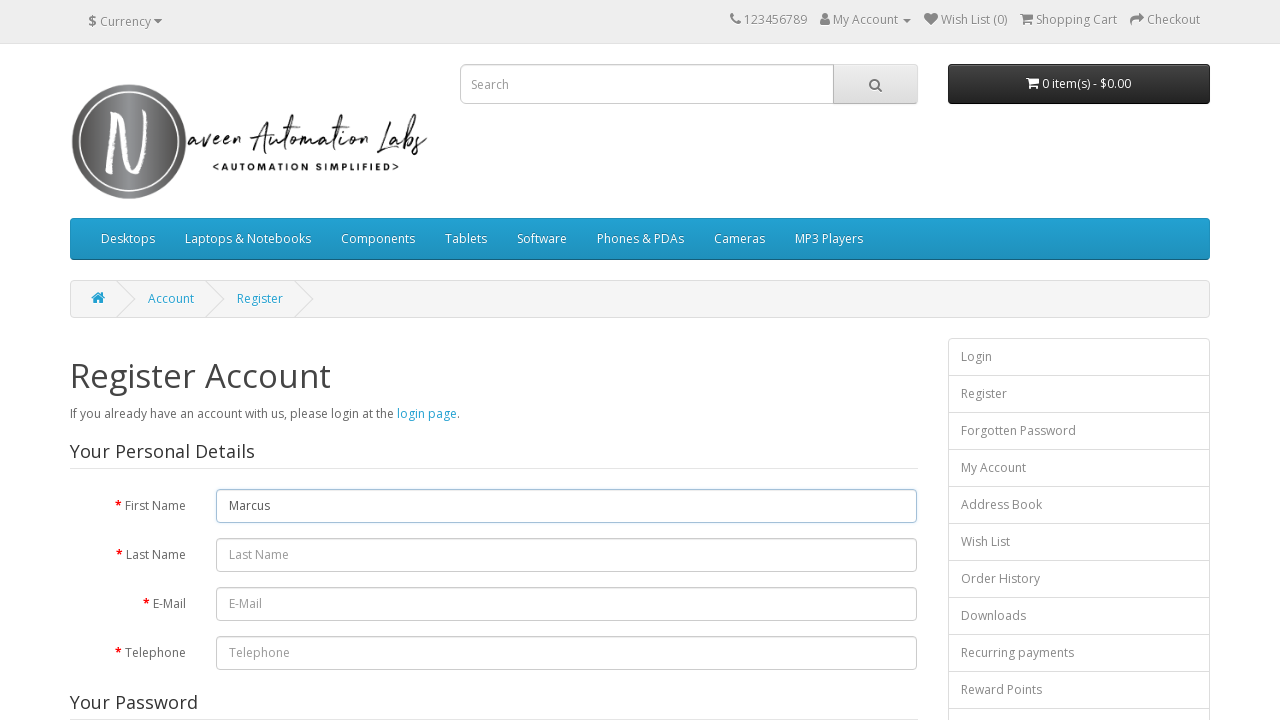

Filled last name field with 'Reynolds' on #input-lastname
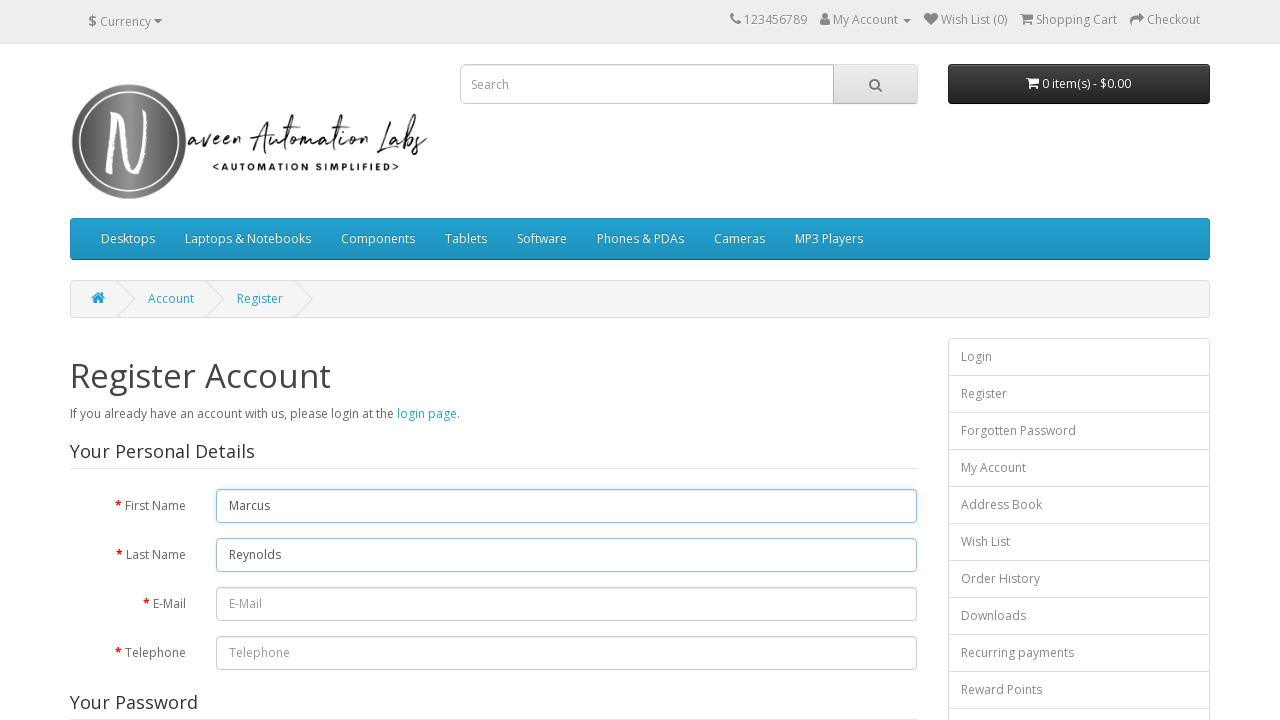

Filled email field with 'marcus.reynolds7842@yopmail.com' on #input-email
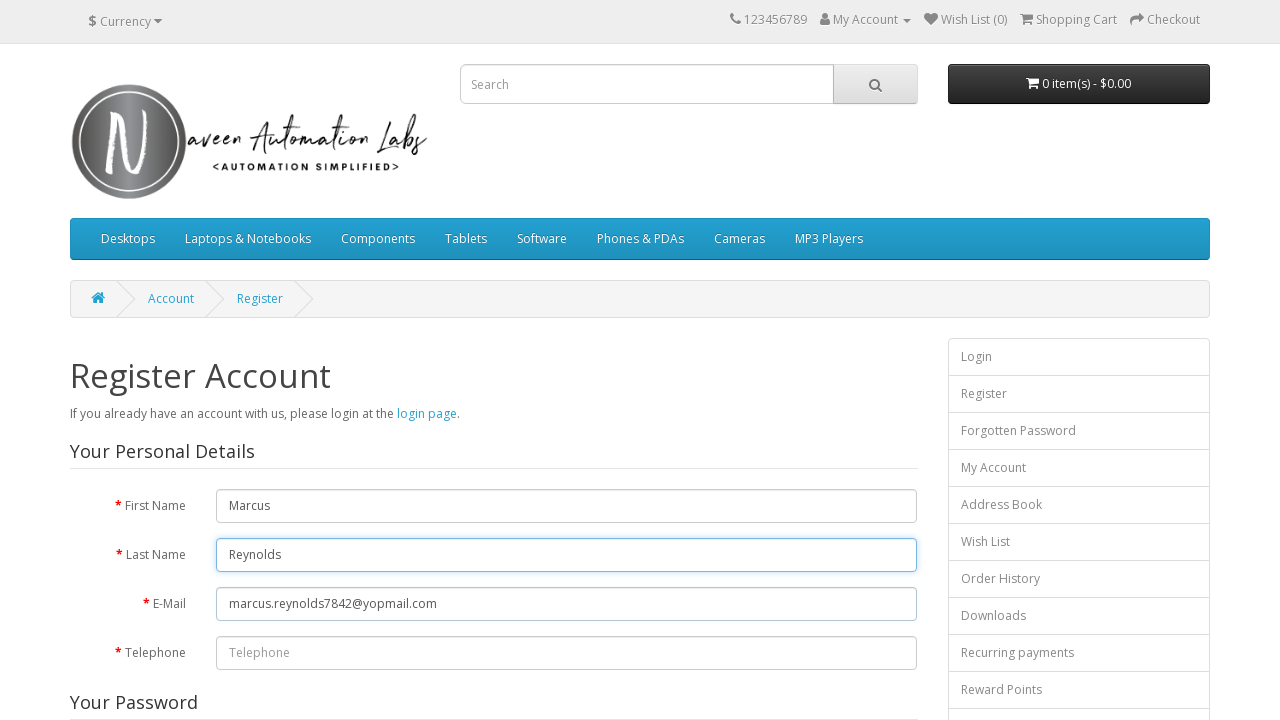

Filled telephone field with '5551234567' on #input-telephone
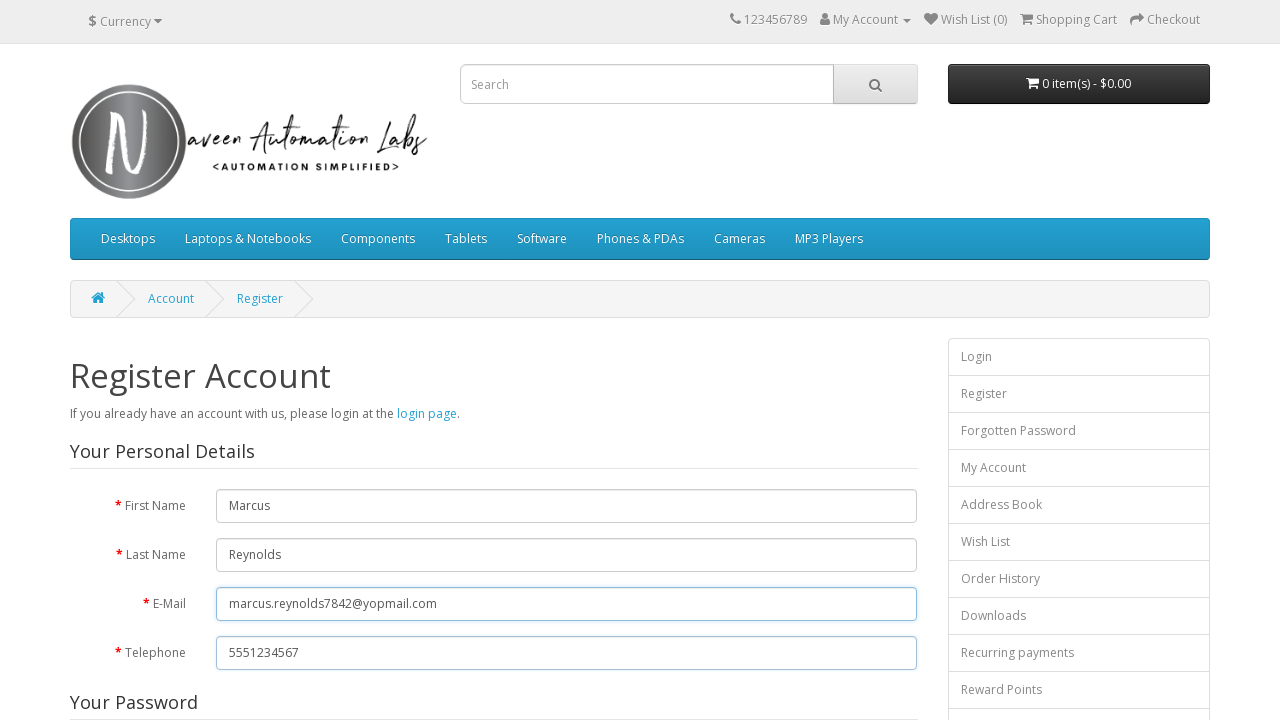

Filled password field with 'SecurePass#456' on #input-password
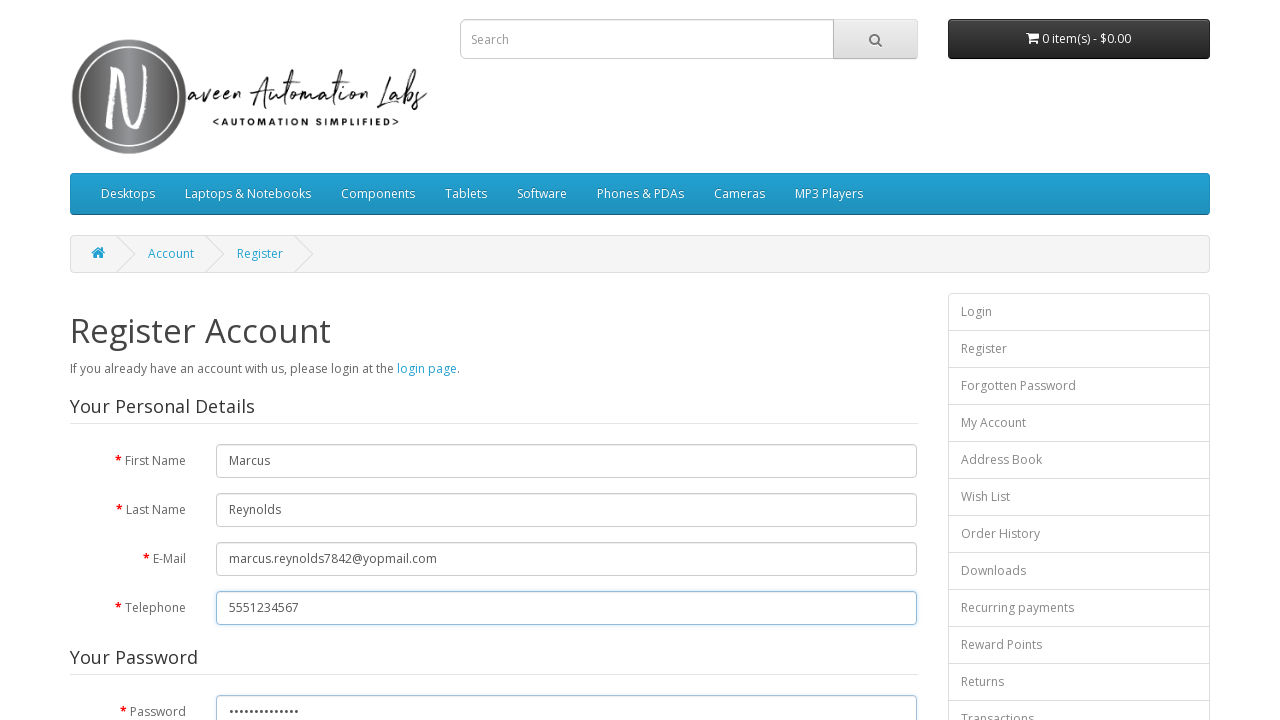

Filled password confirmation field with 'SecurePass#456' on #input-confirm
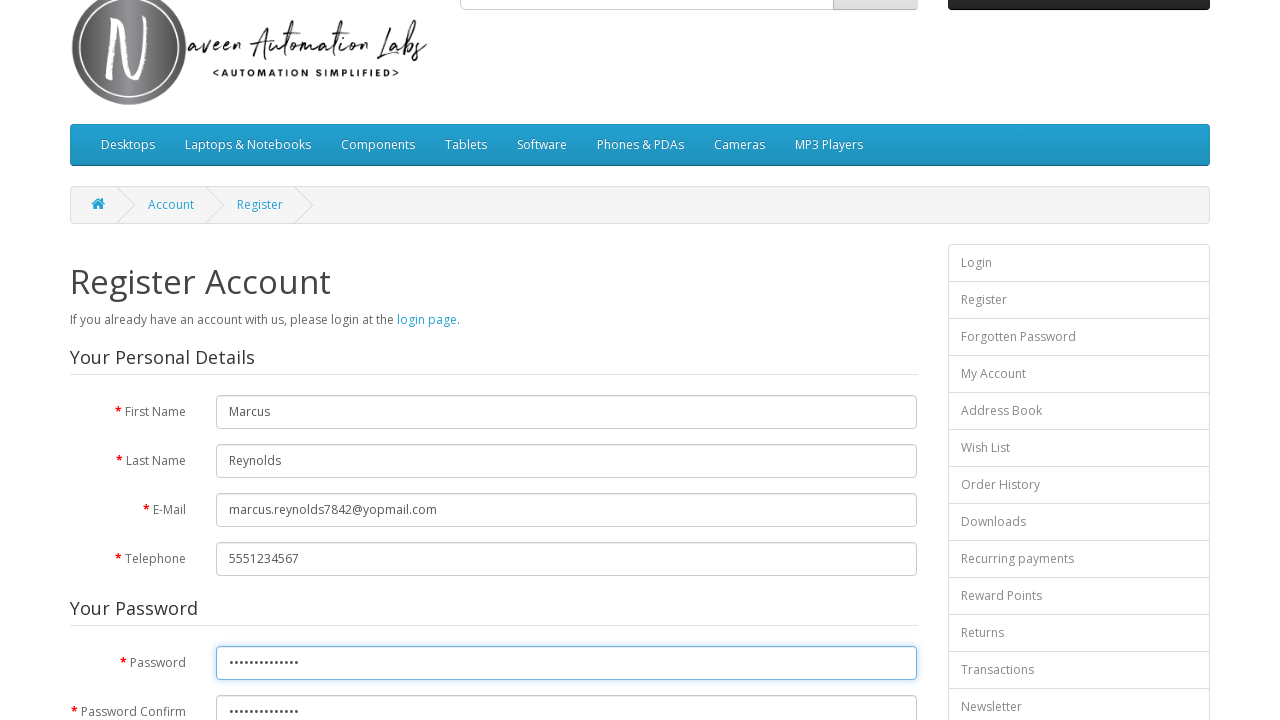

Selected newsletter subscription option at (223, 373) on [name='newsletter'][value='1']
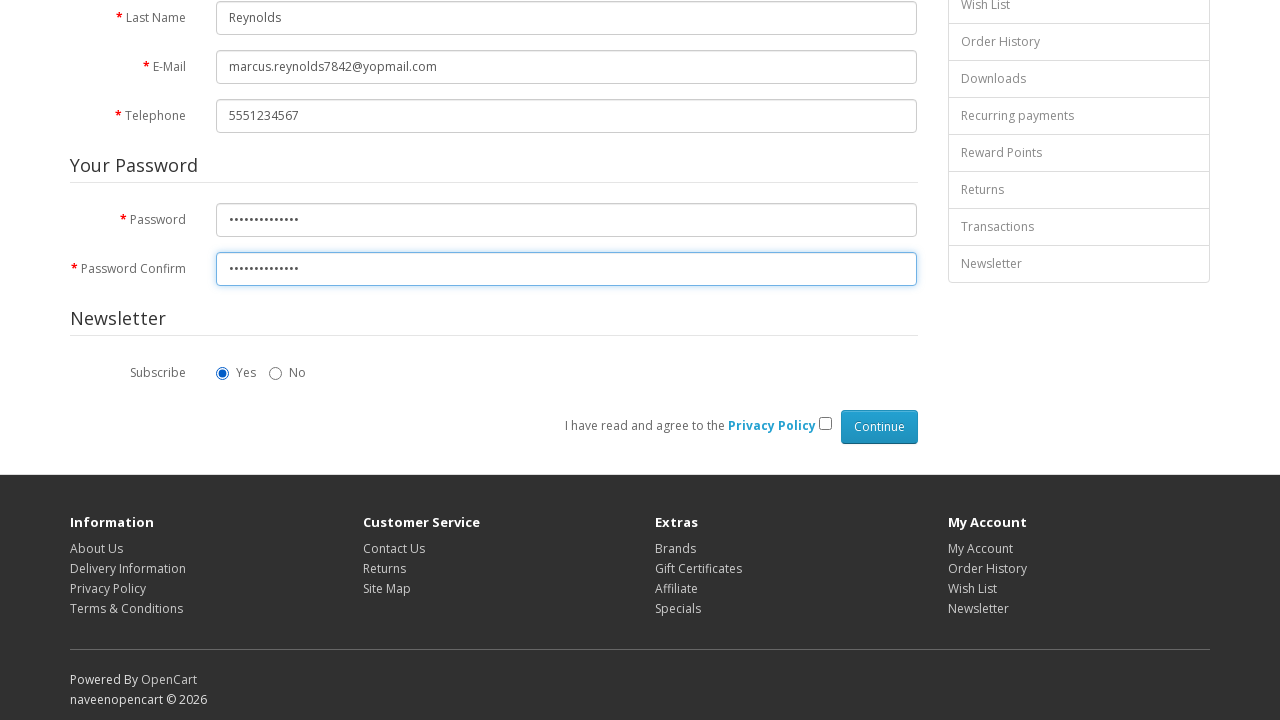

Checked privacy policy agreement checkbox at (825, 424) on [name='agree']
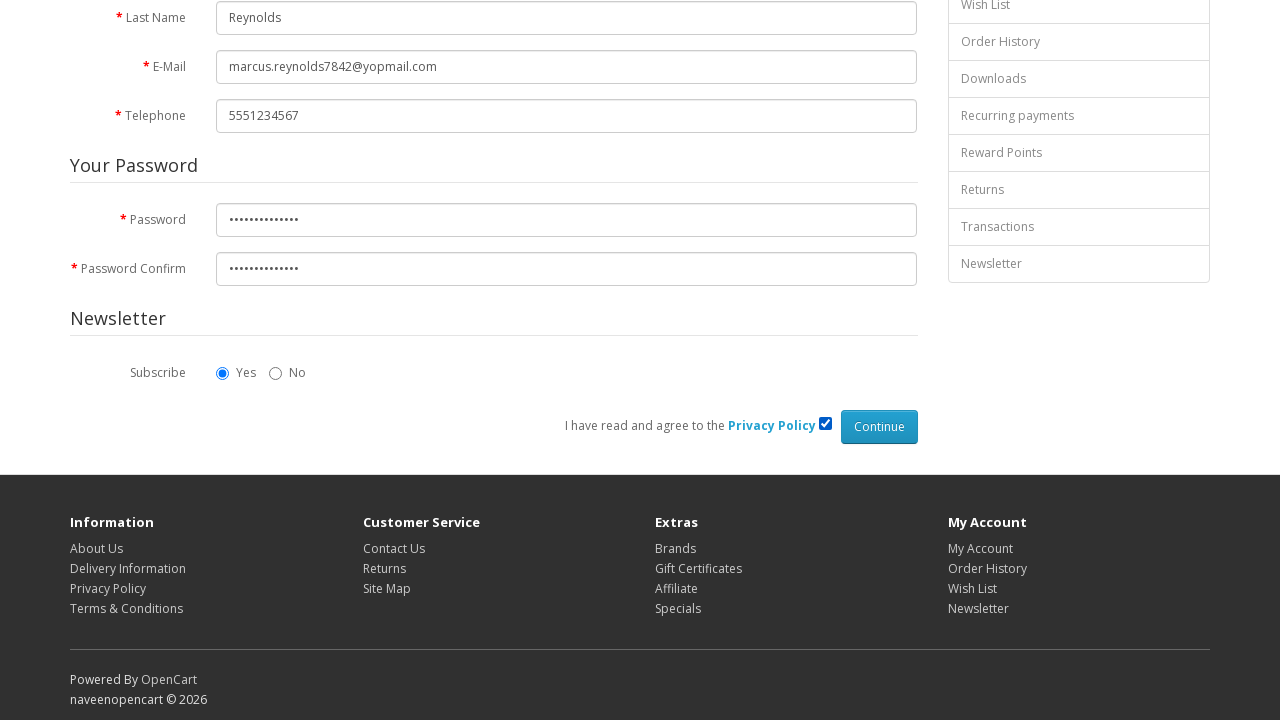

Clicked Continue button to submit registration form at (879, 427) on [value='Continue']
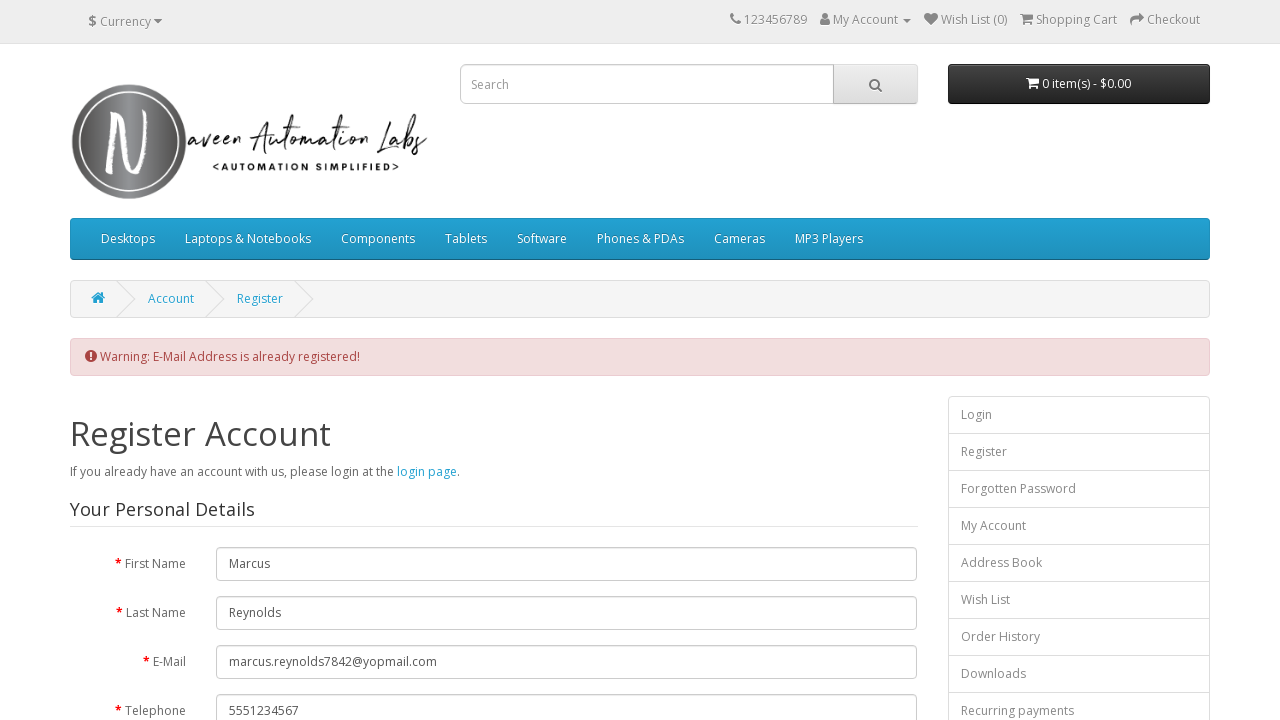

Waited for page to load after form submission
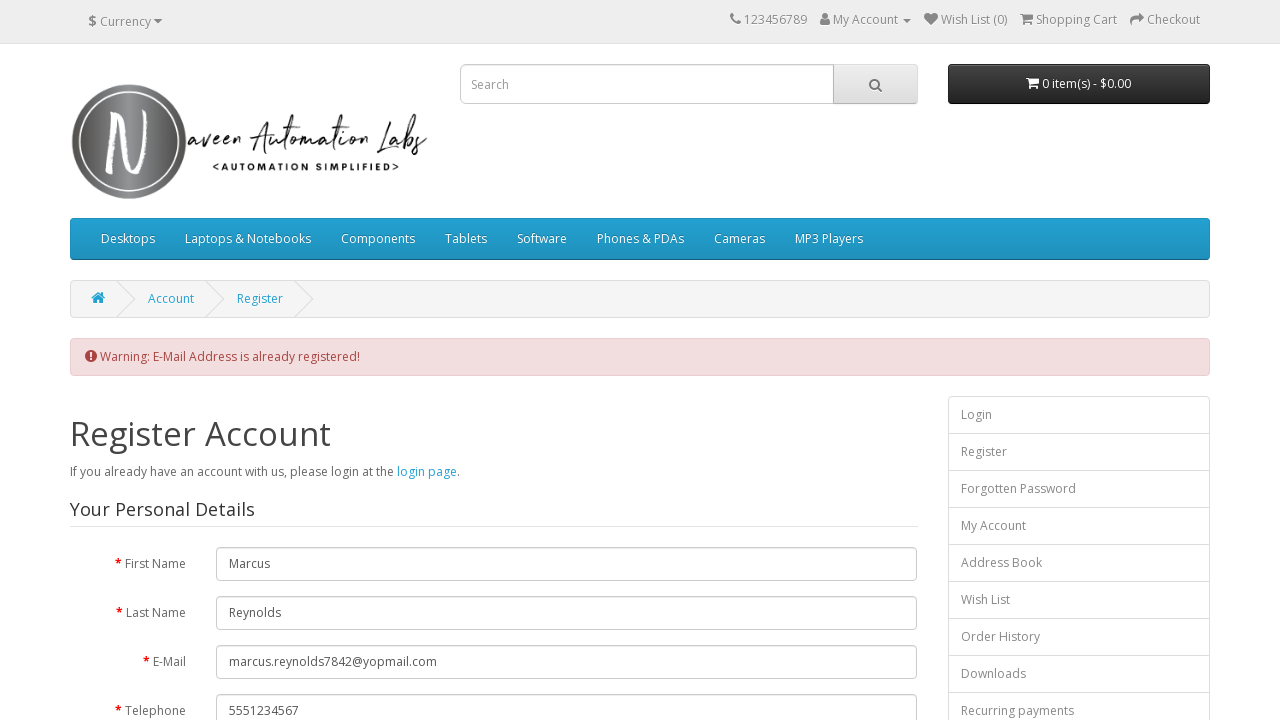

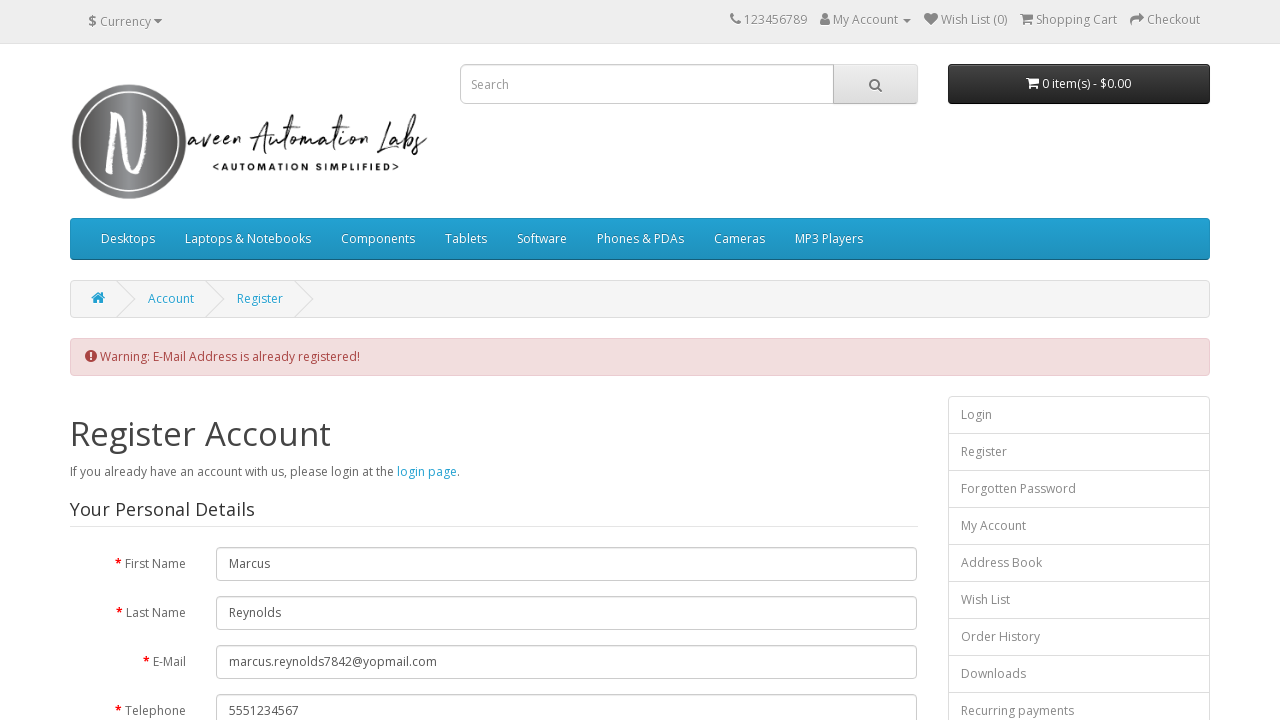